Tests searching for "LambdaTest" on DuckDuckGo by typing in the search box, pressing Enter, and verifying the page title contains the search term.

Starting URL: https://duckduckgo.com

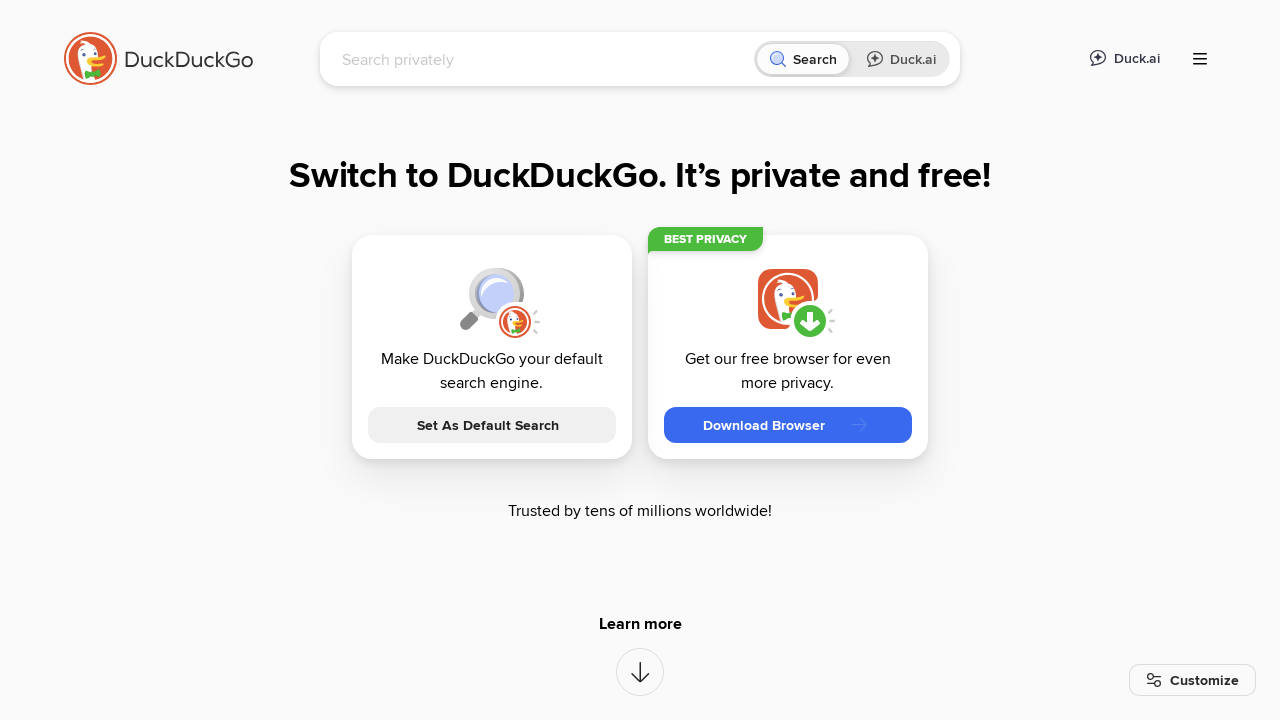

Clicked on DuckDuckGo search input field at (544, 59) on [name="q"]
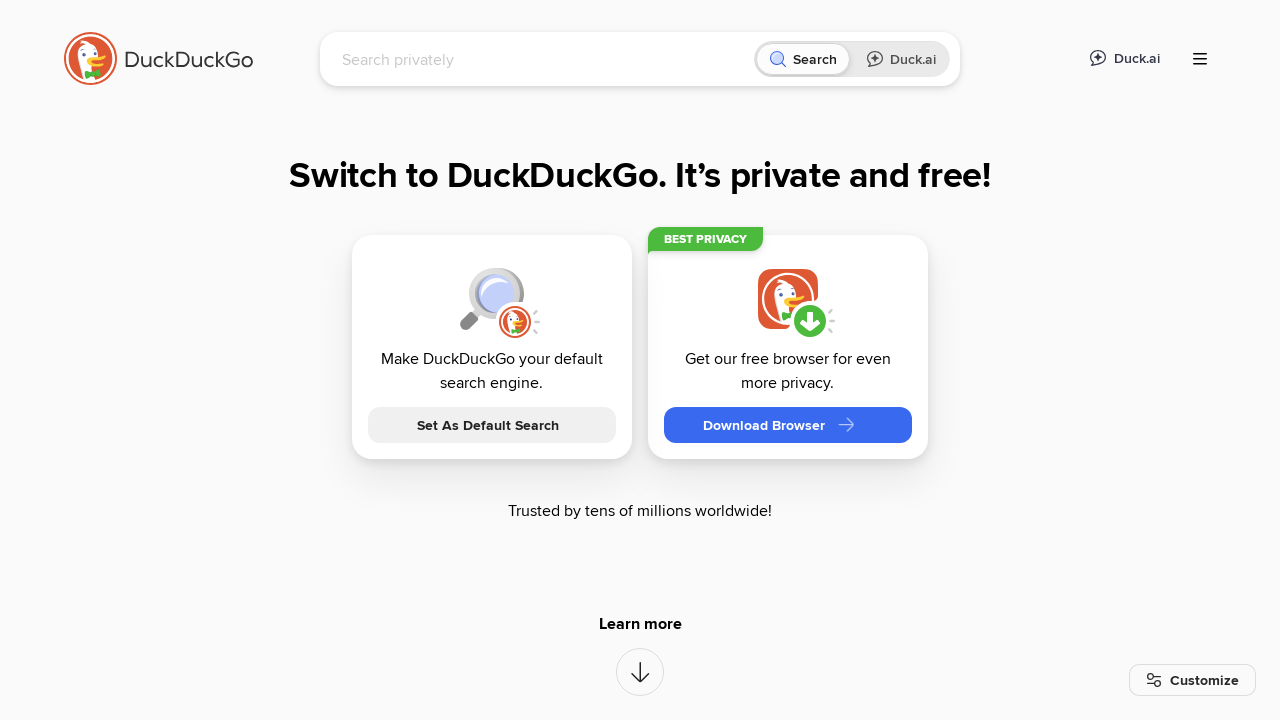

Typed 'LambdaTest' into search field on [name="q"]
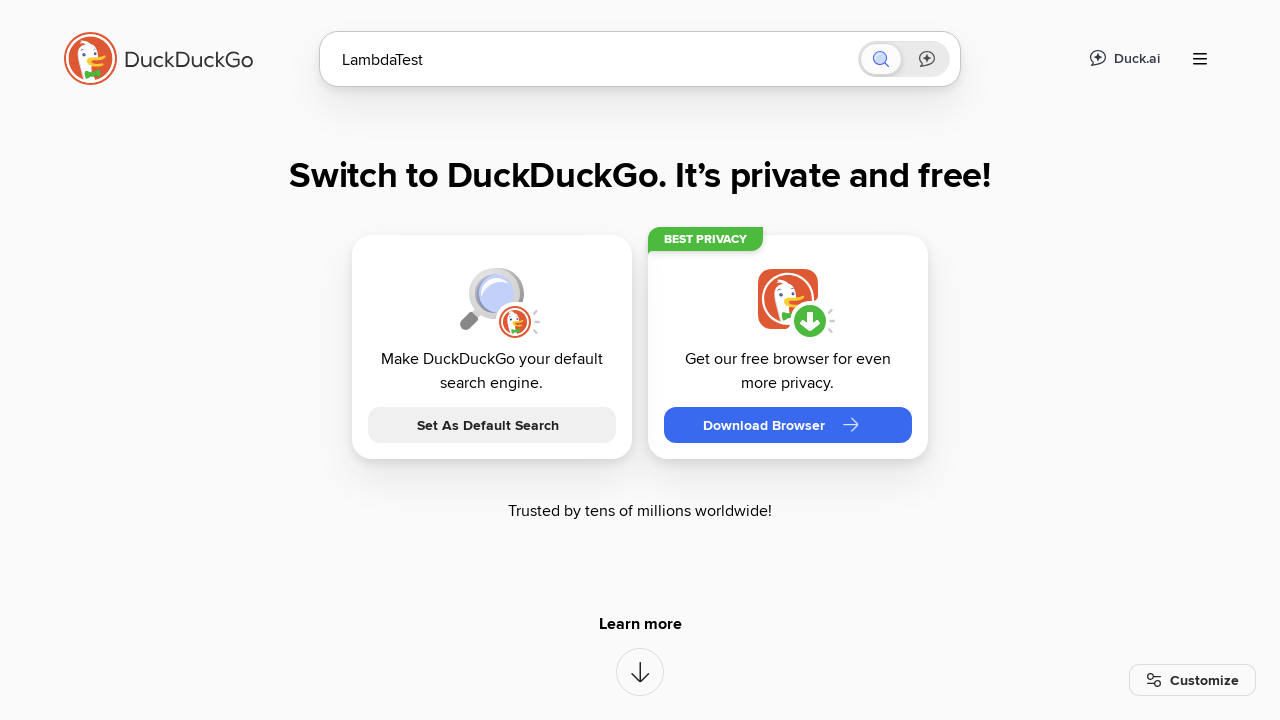

Pressed Enter to submit search on [name="q"]
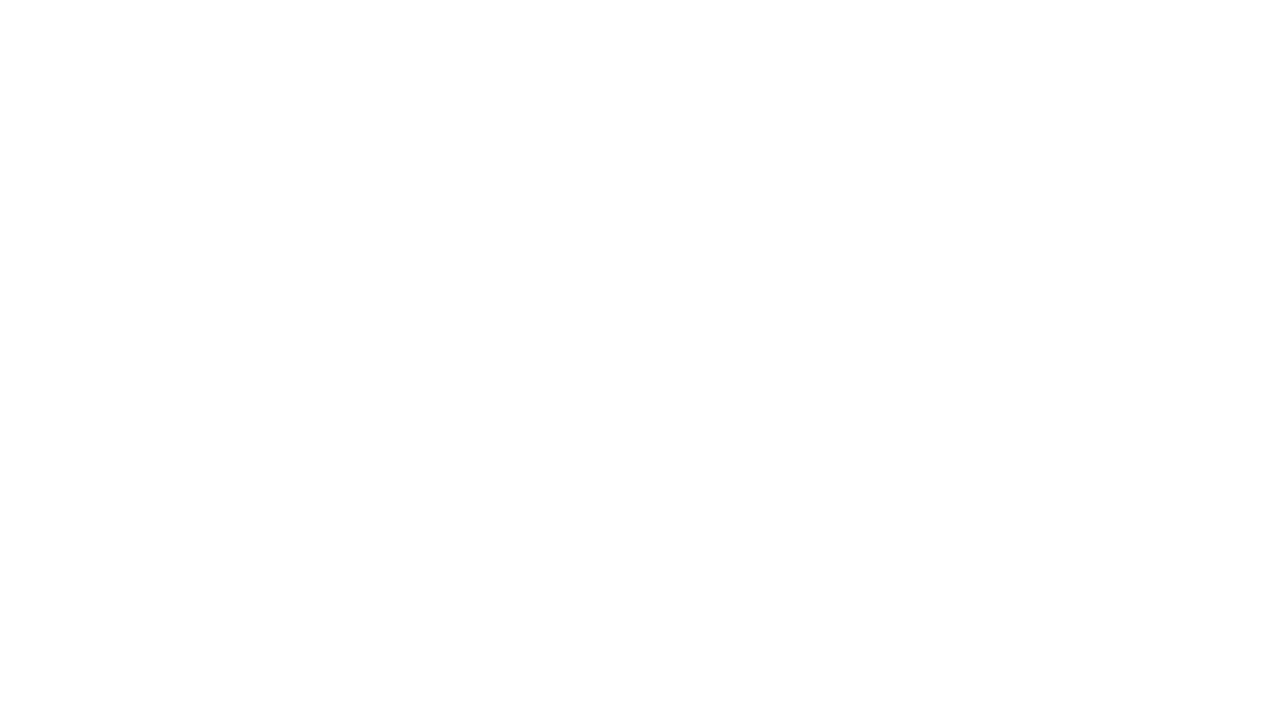

Waited for page to load (domcontentloaded state)
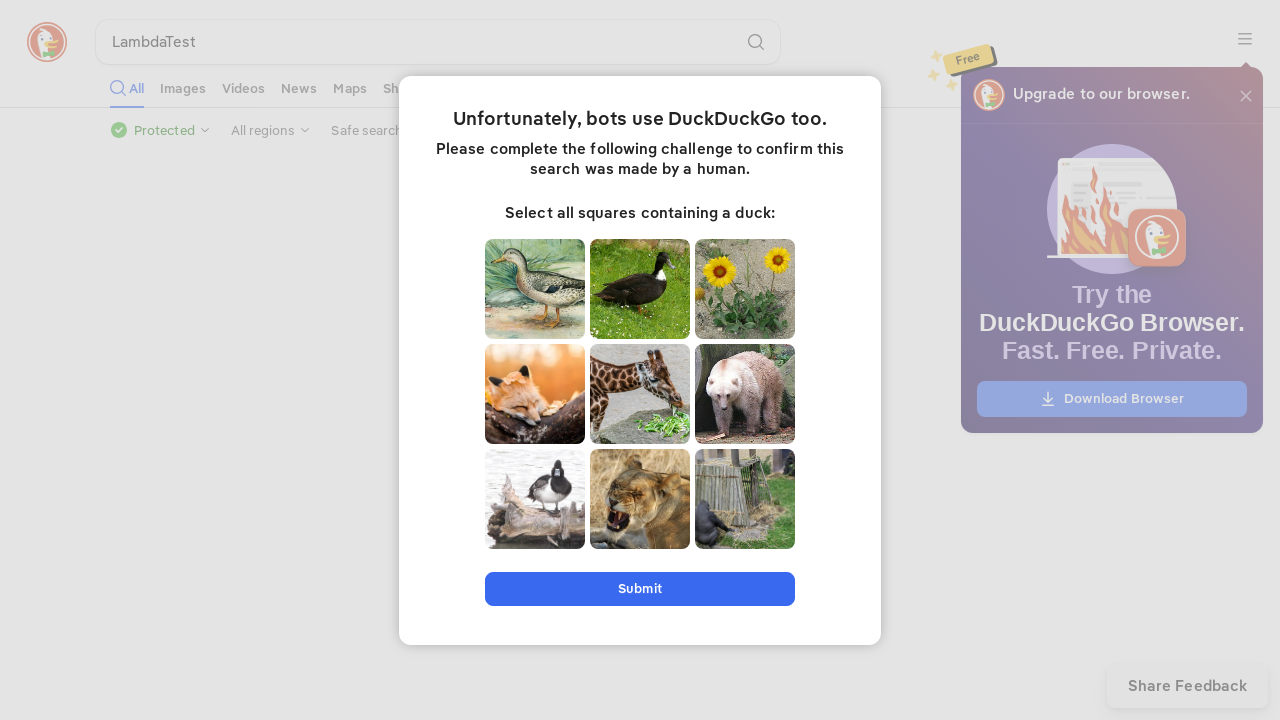

Retrieved page title: 'LambdaTest at DuckDuckGo'
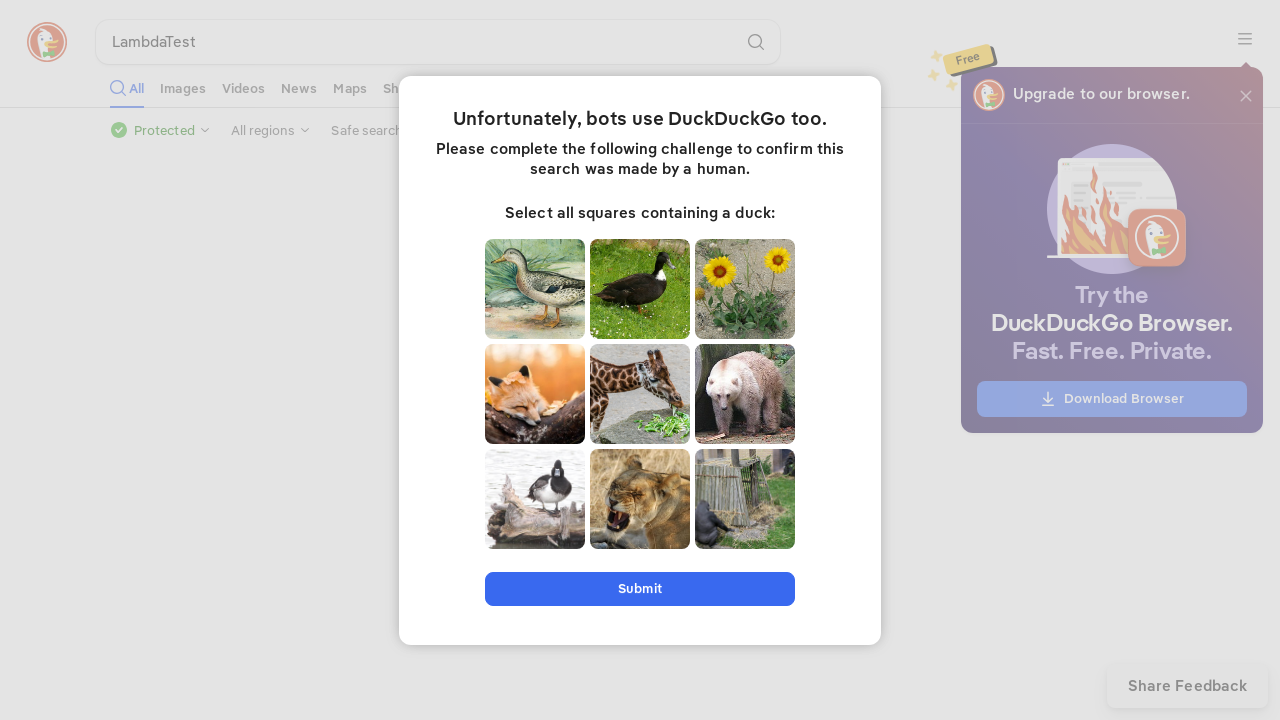

Verified page title contains 'LambdaTest'
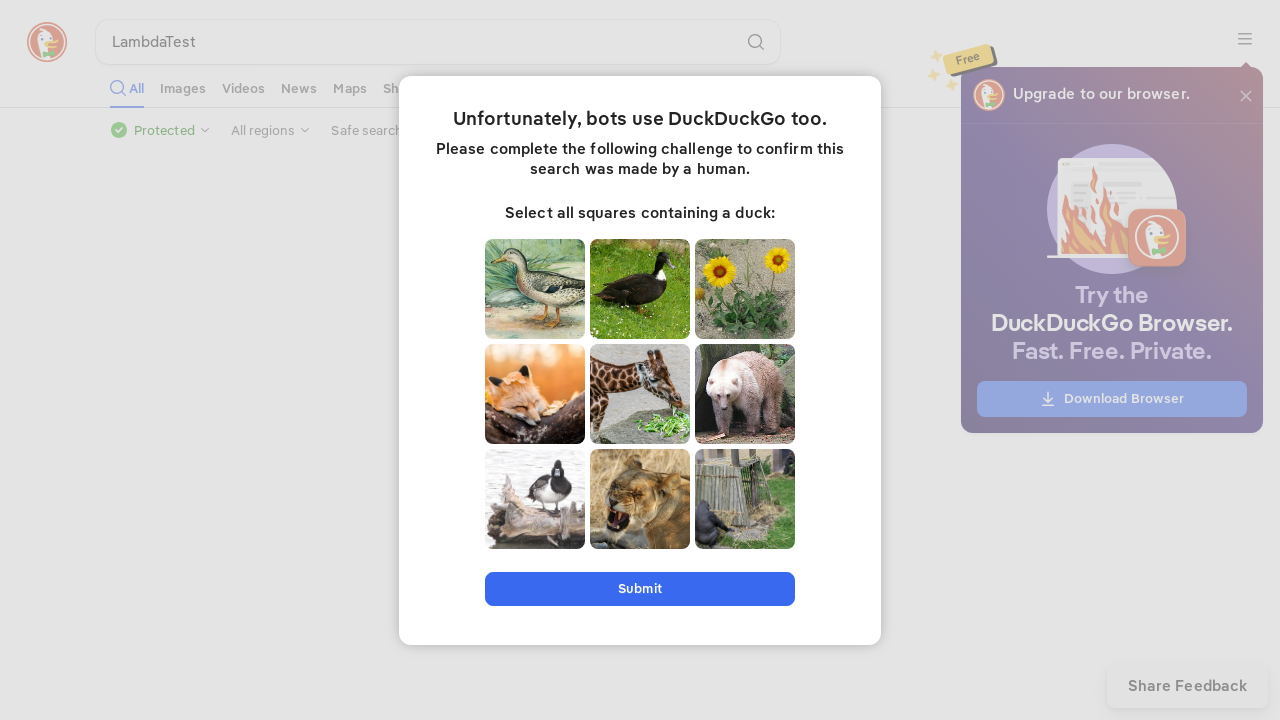

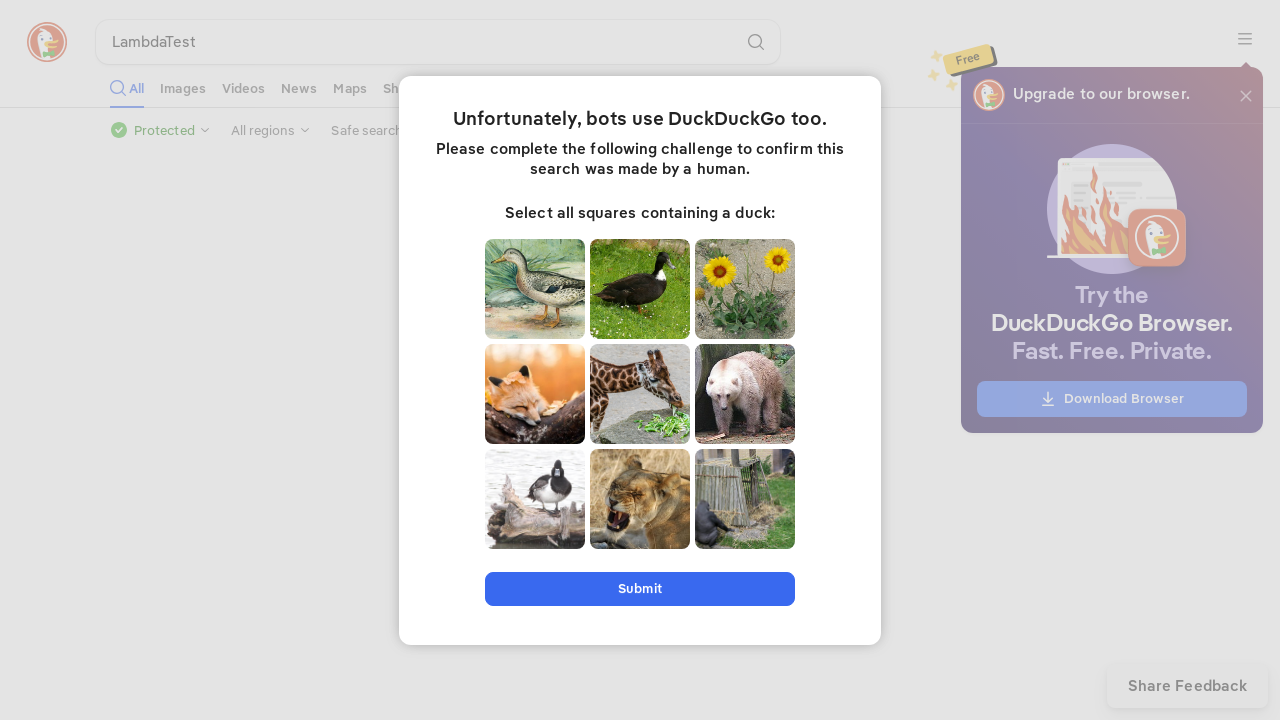